Verifies that the company logo is displayed on the login page

Starting URL: https://opensource-demo.orangehrmlive.com/web/index.php/auth/login

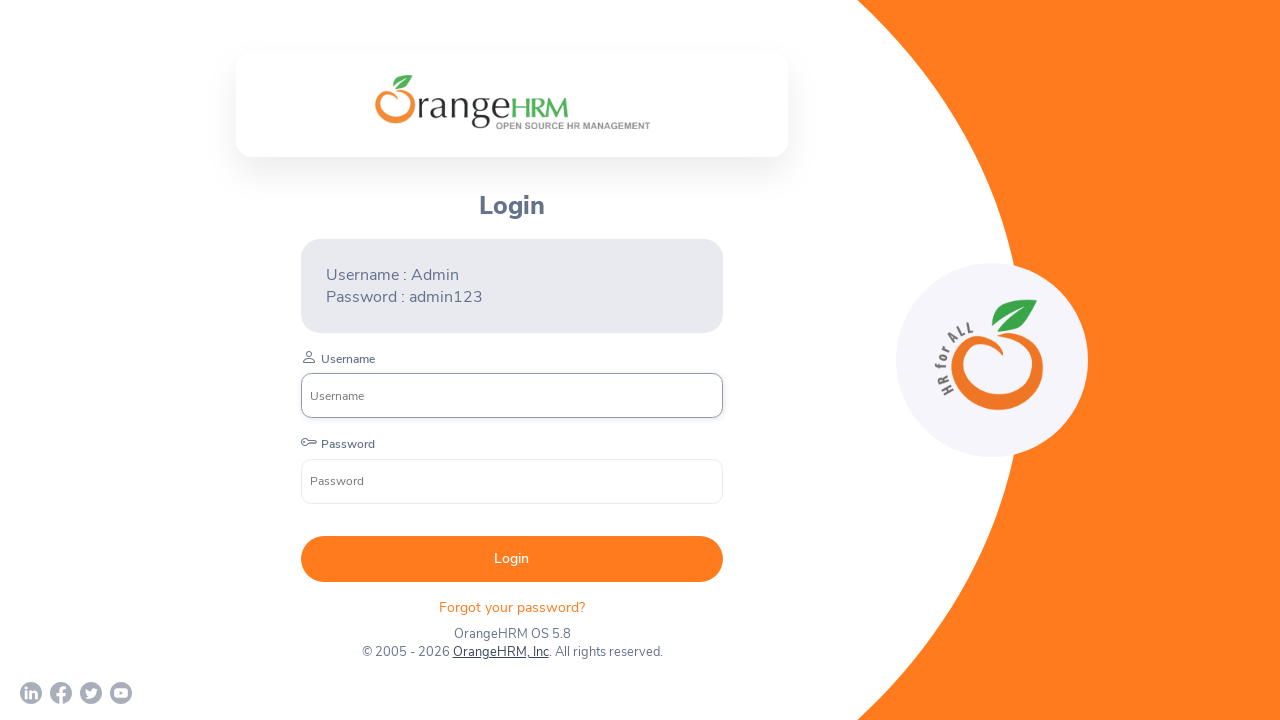

Waited for company logo to load on login page
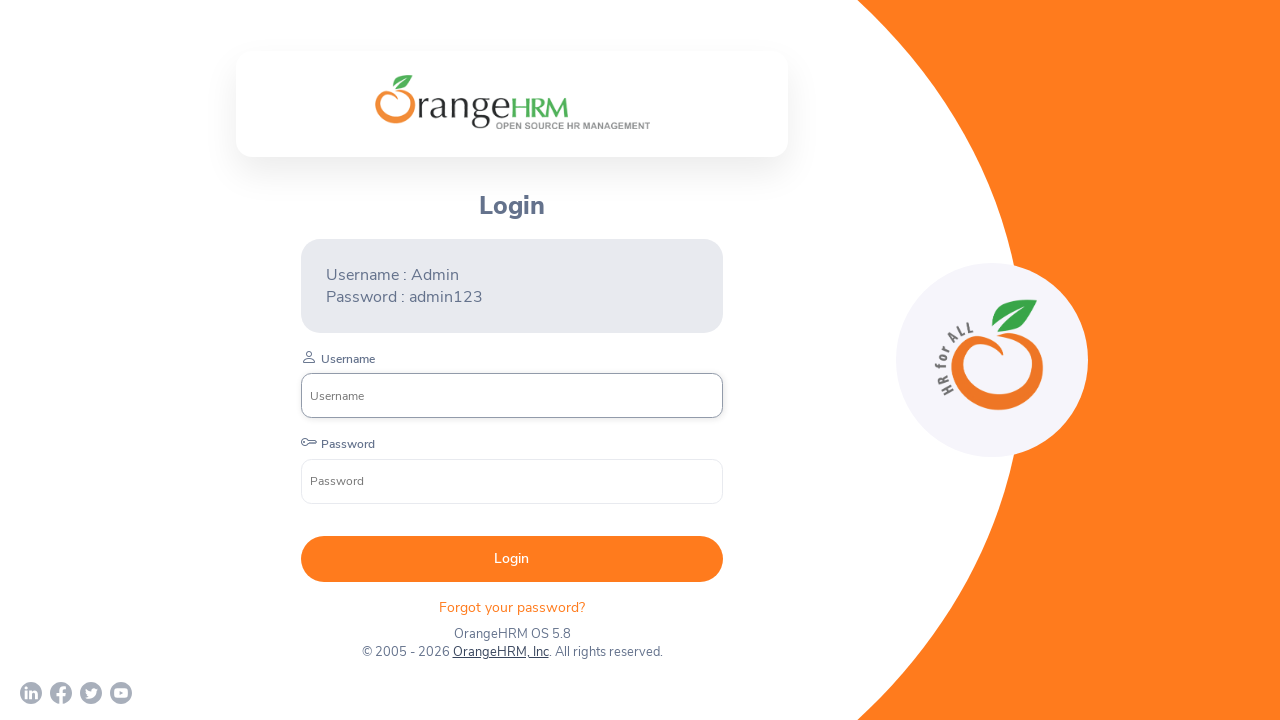

Verified that company logo is visible on the login page
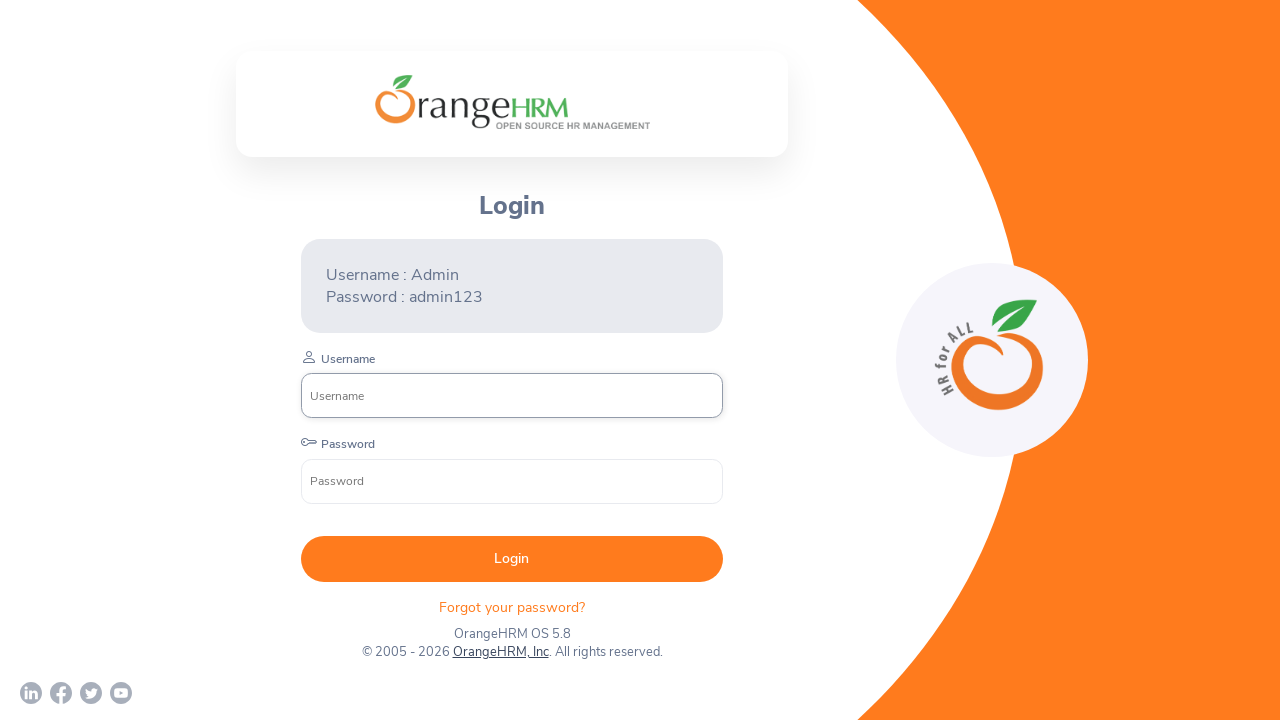

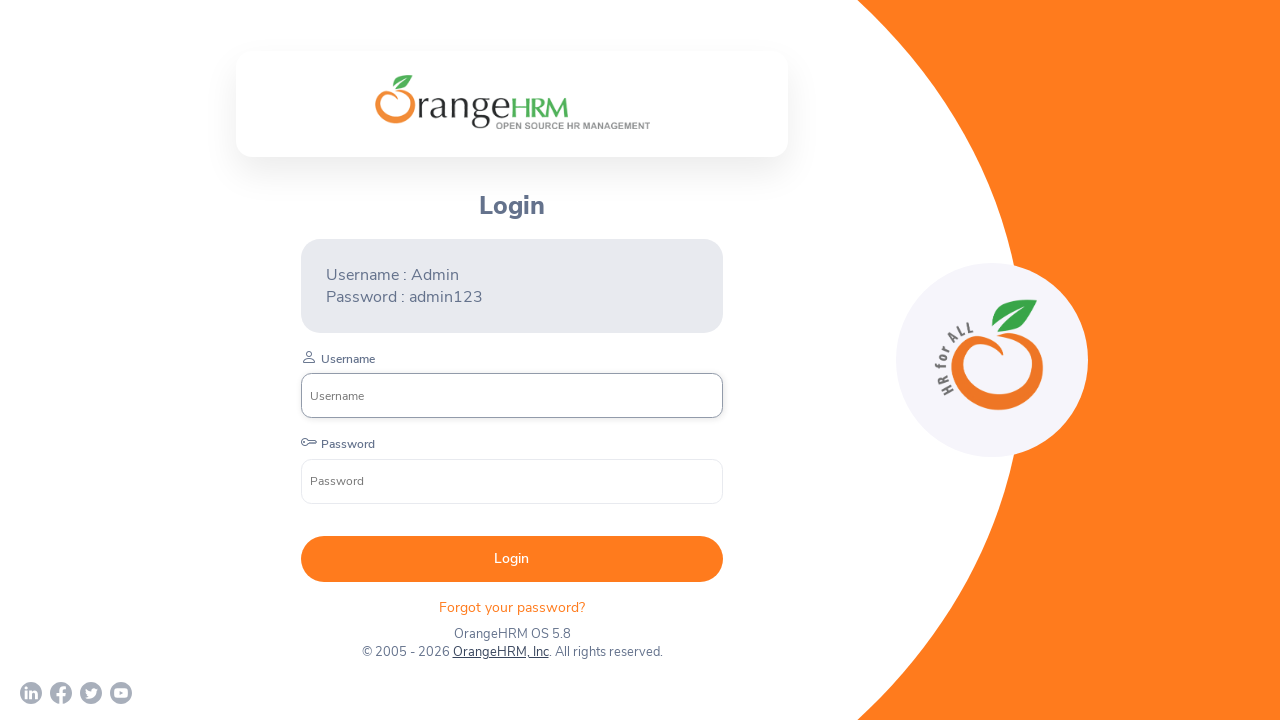